Interacts with a virtual piano keyboard on a music lesson page by clicking various piano key buttons in sequence to play a melody.

Starting URL: https://www.apronus.com/music/lessons/unit01.htm

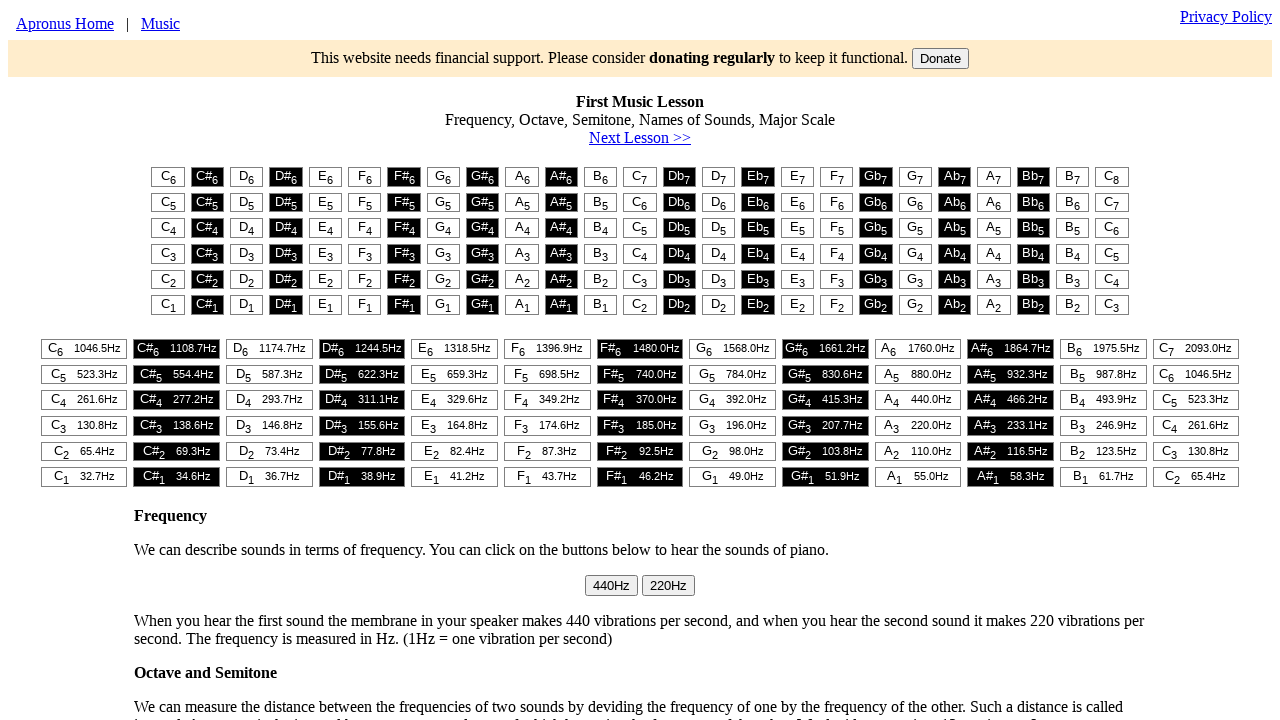

Clicked piano key at column 3 at (247, 177) on #t1 > table > tr:nth-child(1) > td:nth-child(3) > button
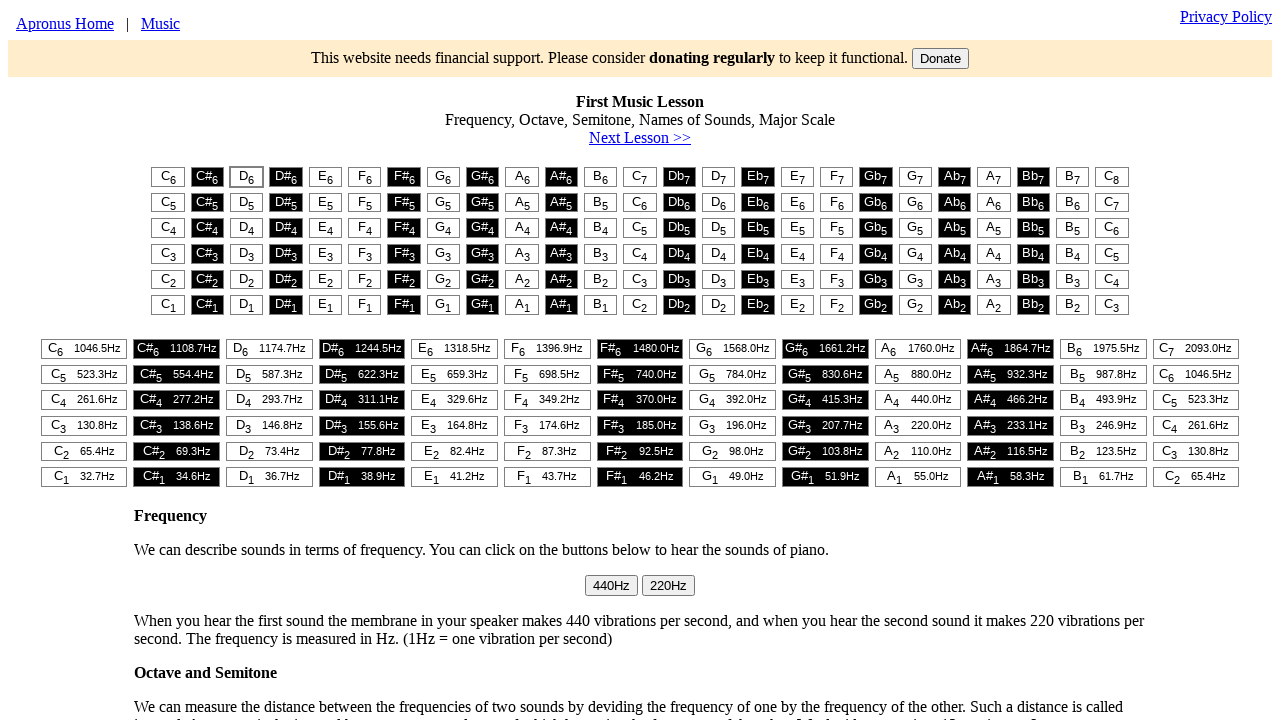

Clicked piano key at column 5 at (325, 177) on #t1 > table > tr:nth-child(1) > td:nth-child(5) > button
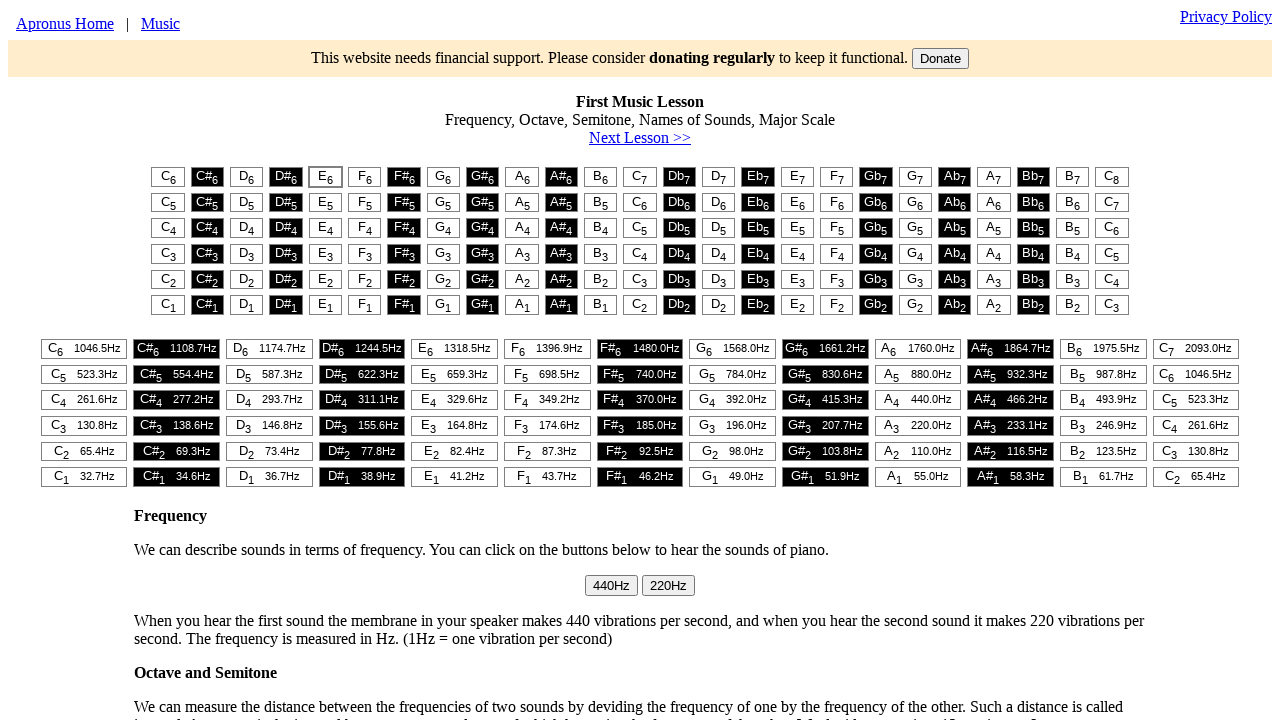

Clicked piano key at column 1 at (168, 177) on #t1 > table > tr:nth-child(1) > td:nth-child(1) > button
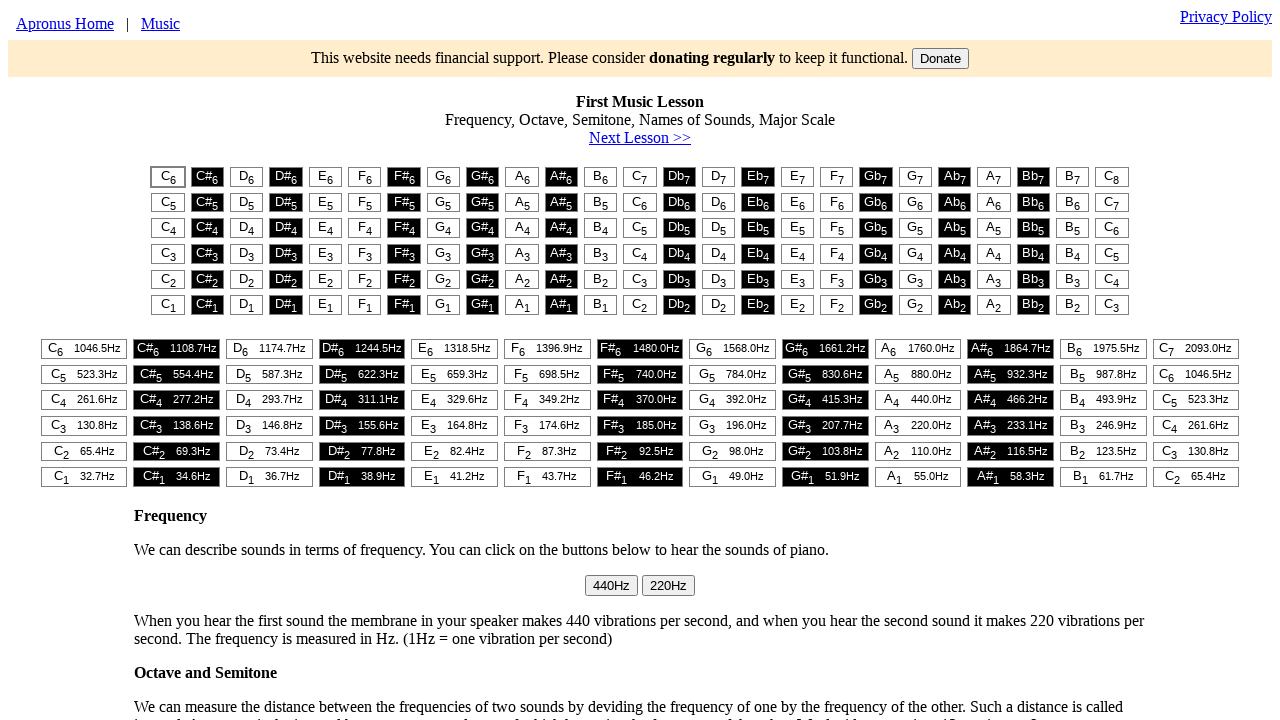

Clicked piano key at column 1 at (168, 177) on #t1 > table > tr:nth-child(1) > td:nth-child(1) > button
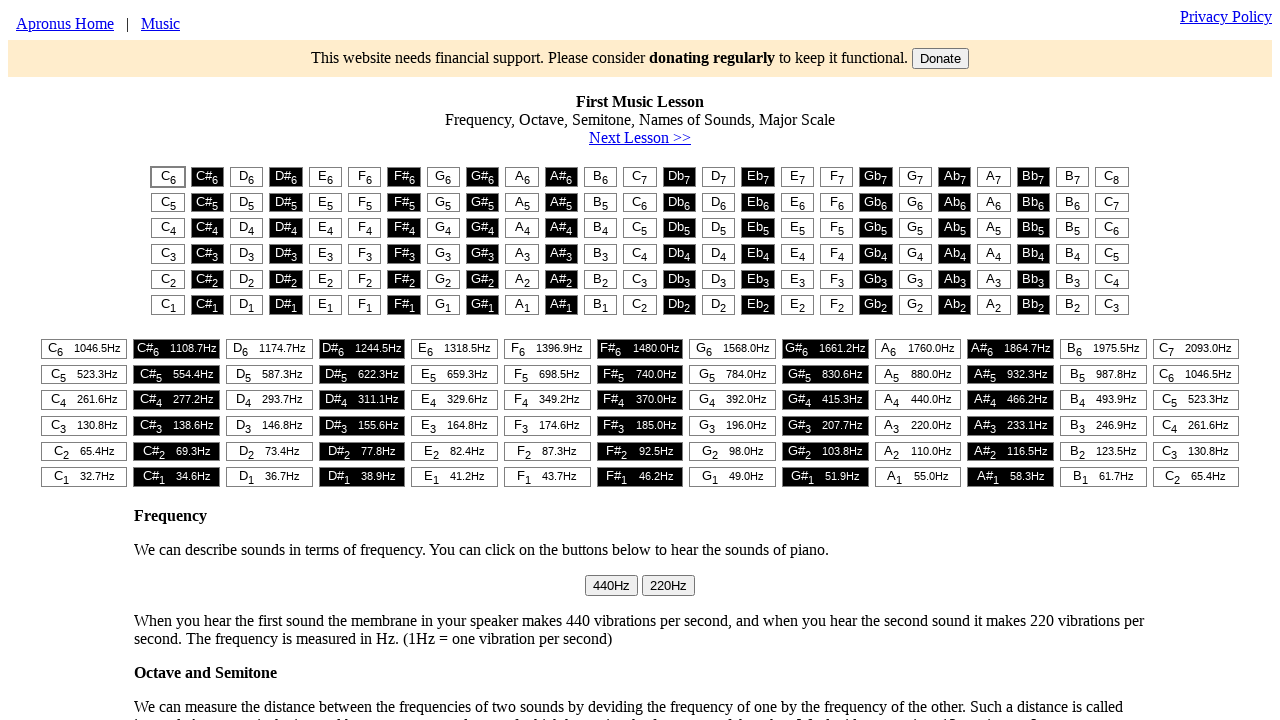

Clicked piano key at column 3 at (247, 177) on #t1 > table > tr:nth-child(1) > td:nth-child(3) > button
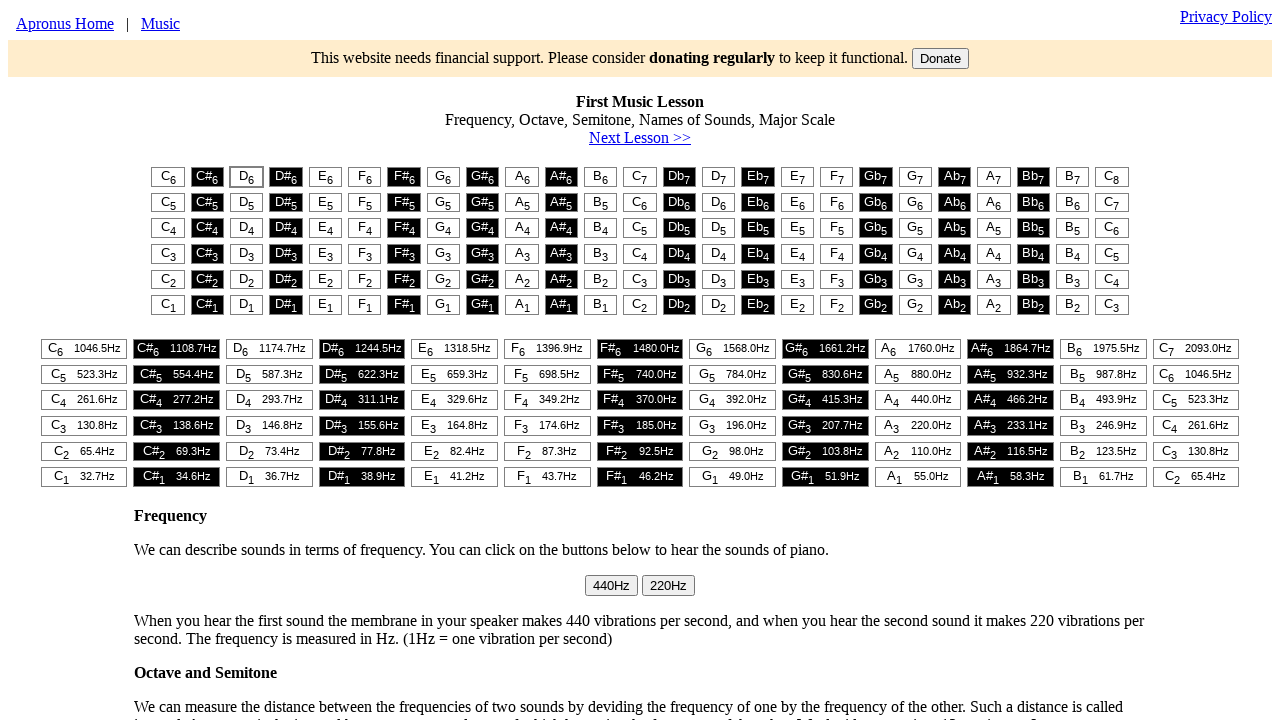

Clicked piano key at column 5 at (325, 177) on #t1 > table > tr:nth-child(1) > td:nth-child(5) > button
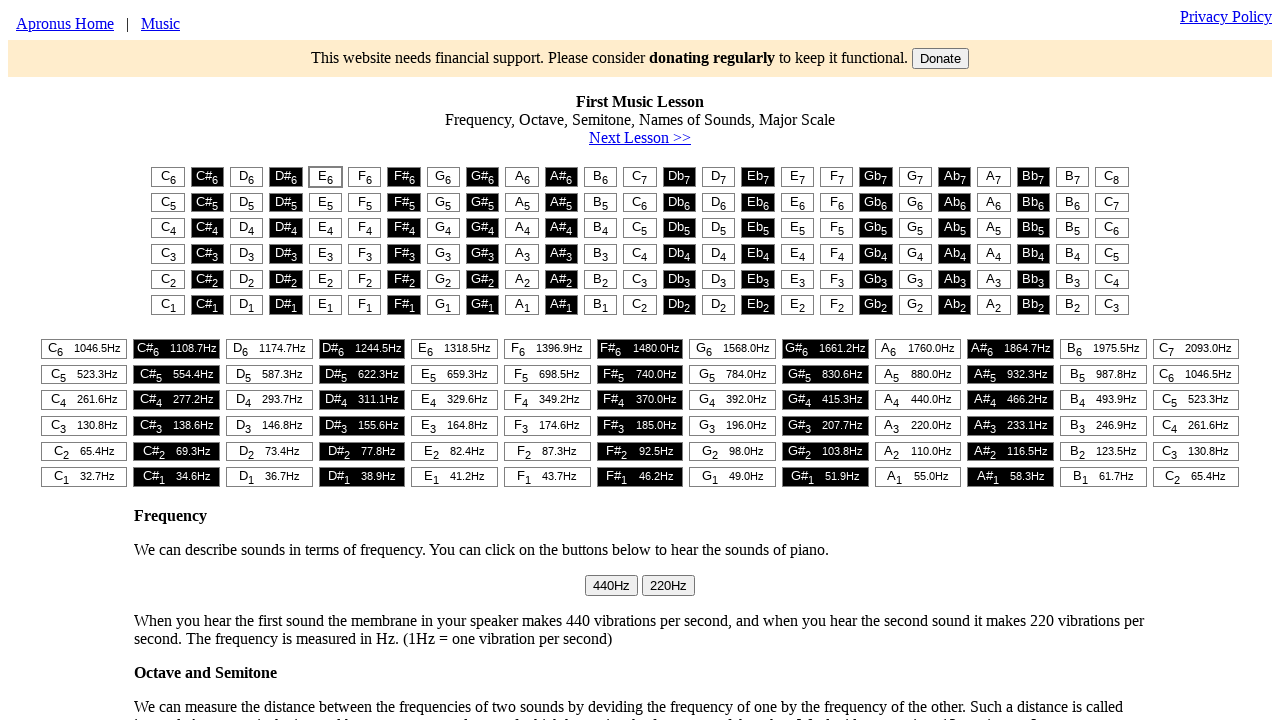

Clicked piano key at column 1 at (168, 177) on #t1 > table > tr:nth-child(1) > td:nth-child(1) > button
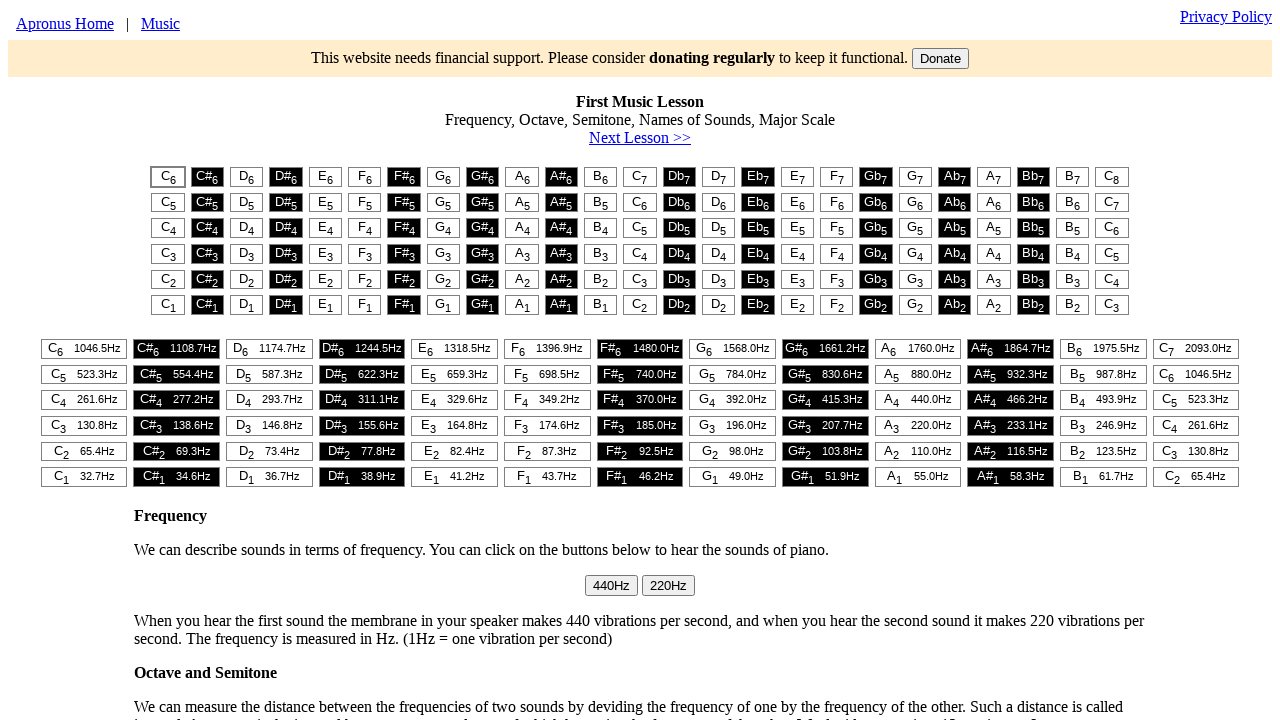

Clicked piano key at column 5 at (325, 177) on #t1 > table > tr:nth-child(1) > td:nth-child(5) > button
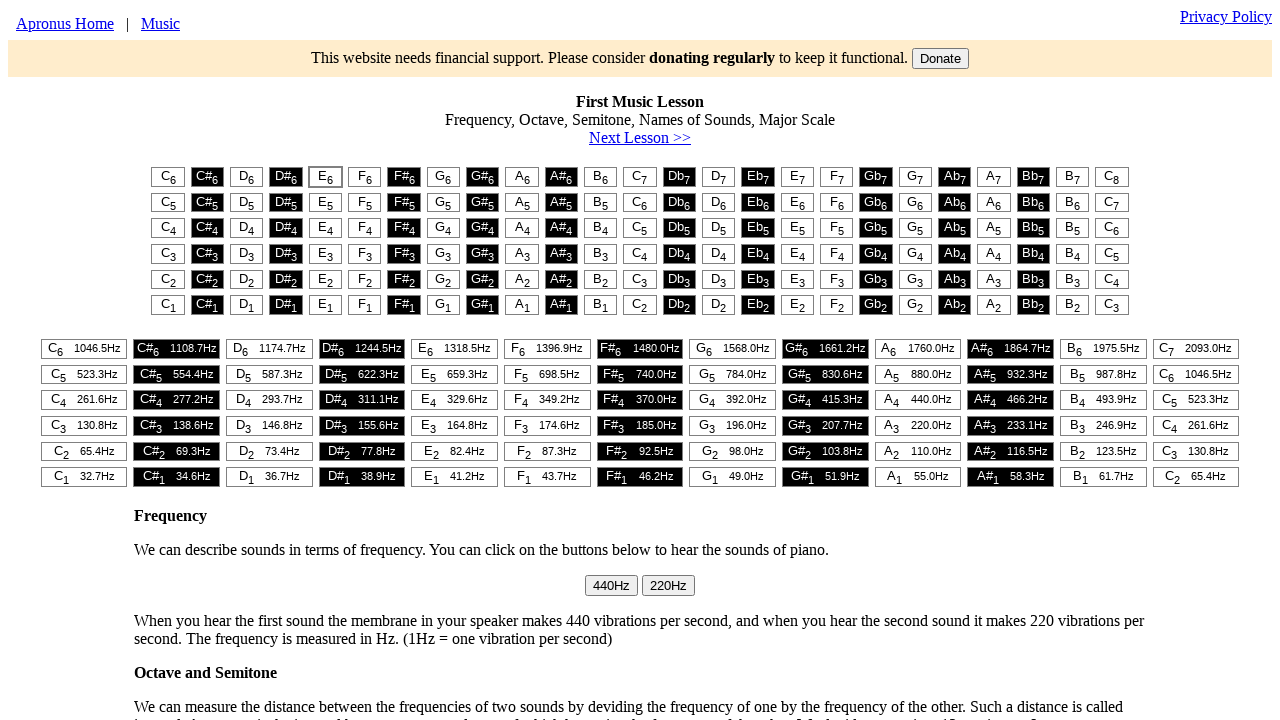

Clicked piano key at column 6 at (365, 177) on #t1 > table > tr:nth-child(1) > td:nth-child(6) > button
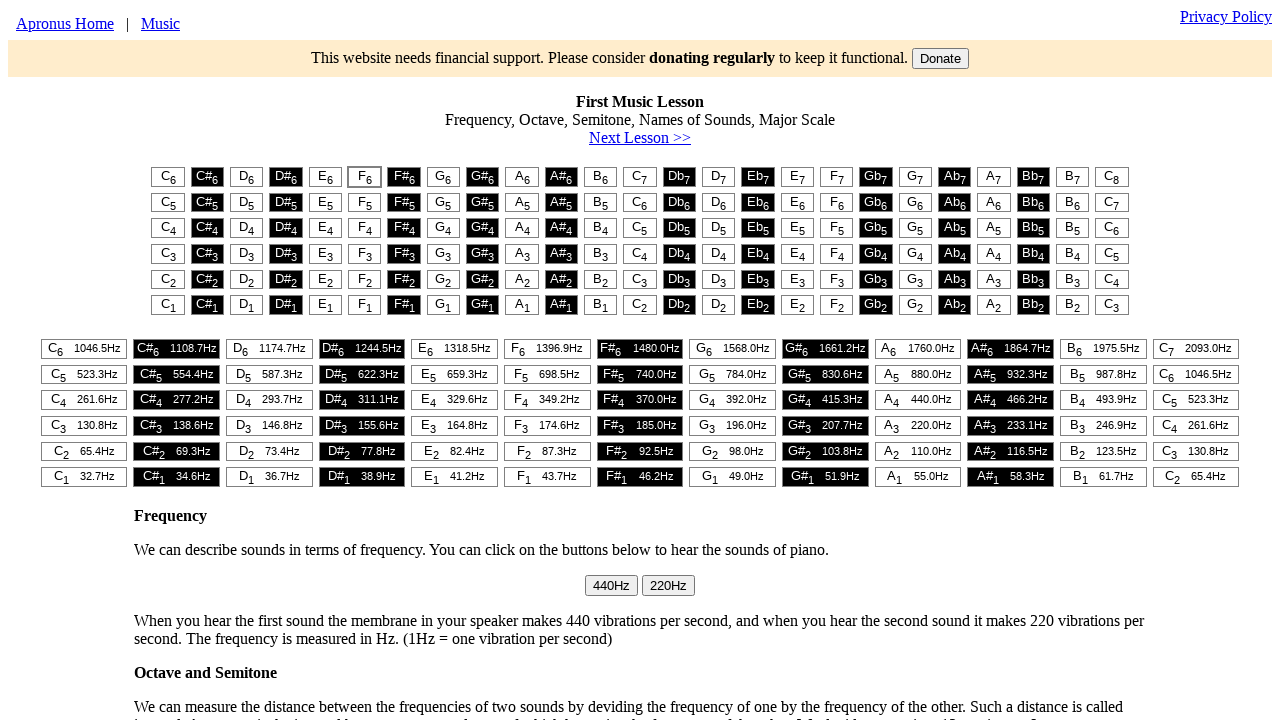

Clicked piano key at column 8 at (443, 177) on #t1 > table > tr:nth-child(1) > td:nth-child(8) > button
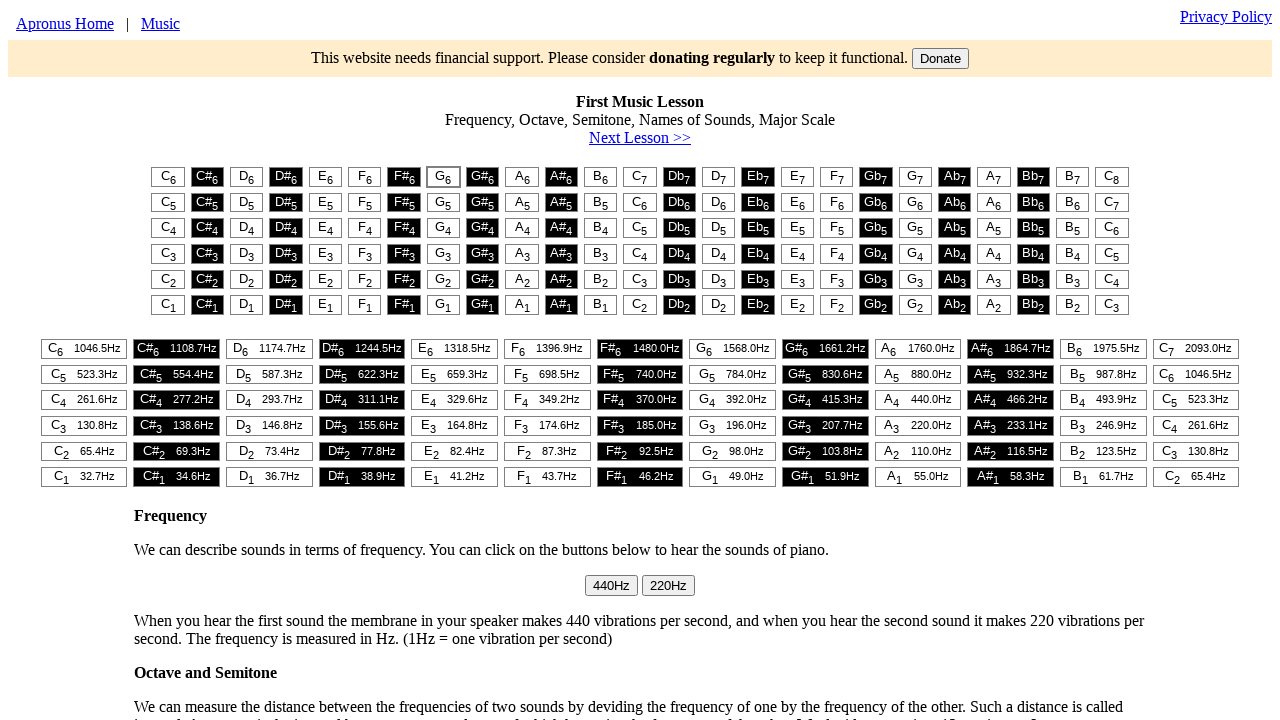

Clicked piano key at column 5 at (325, 177) on #t1 > table > tr:nth-child(1) > td:nth-child(5) > button
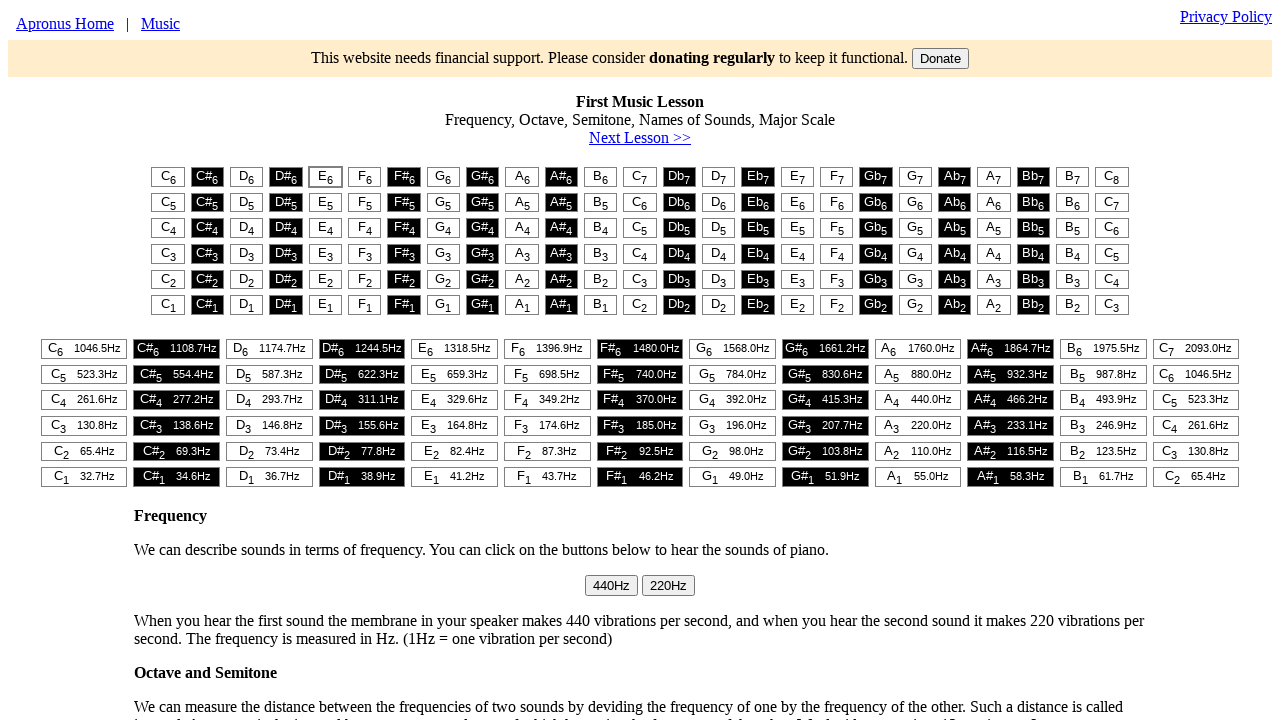

Clicked piano key at column 6 at (365, 177) on #t1 > table > tr:nth-child(1) > td:nth-child(6) > button
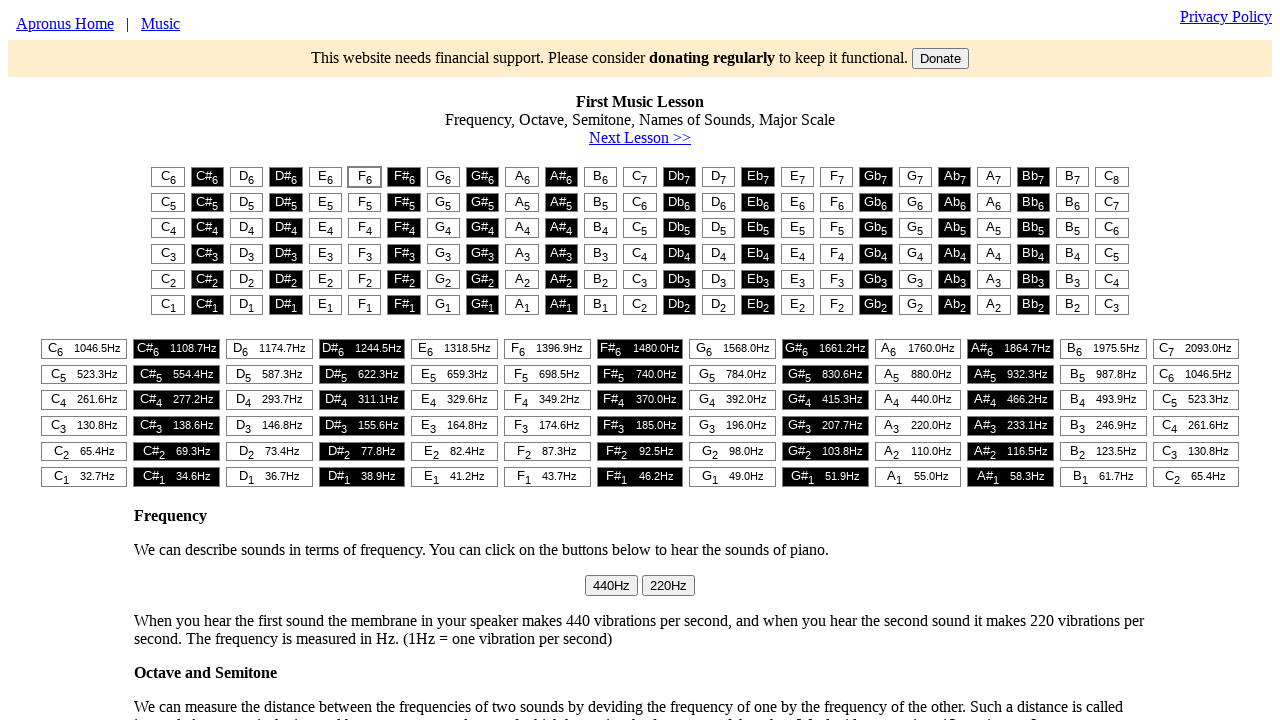

Clicked piano key at column 8 at (443, 177) on #t1 > table > tr:nth-child(1) > td:nth-child(8) > button
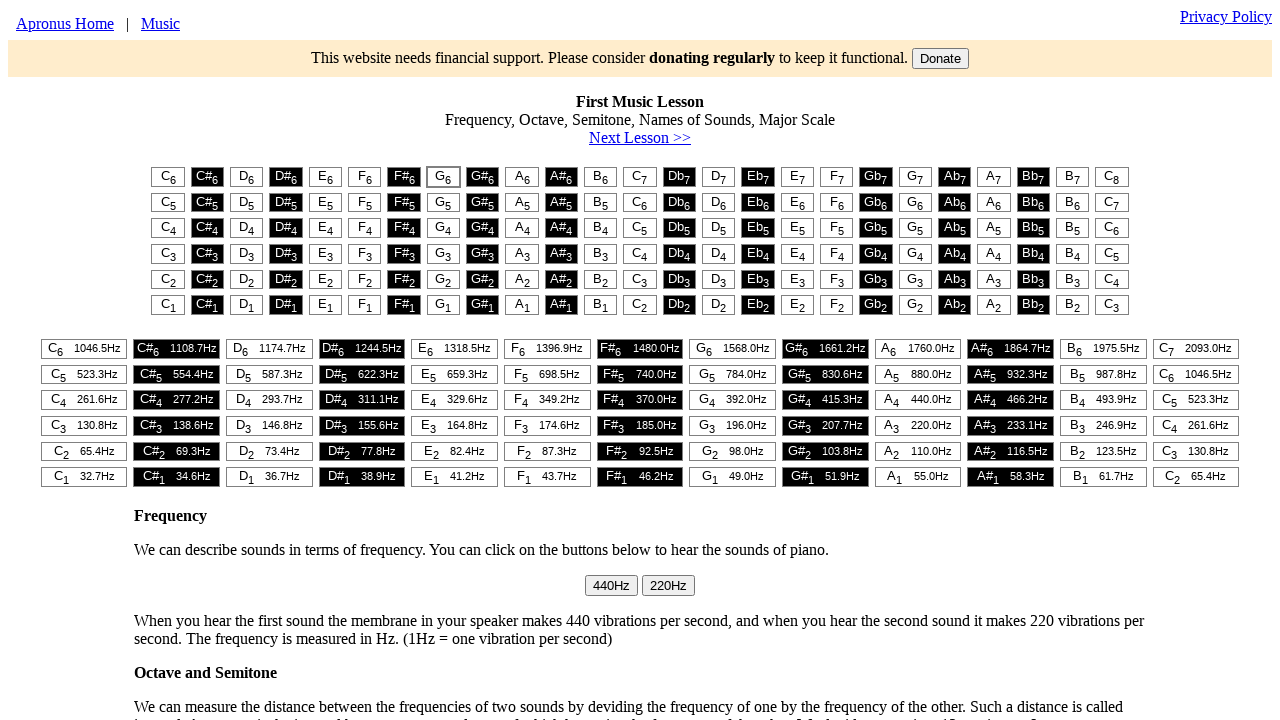

Clicked piano key at column 8 at (443, 177) on #t1 > table > tr:nth-child(1) > td:nth-child(8) > button
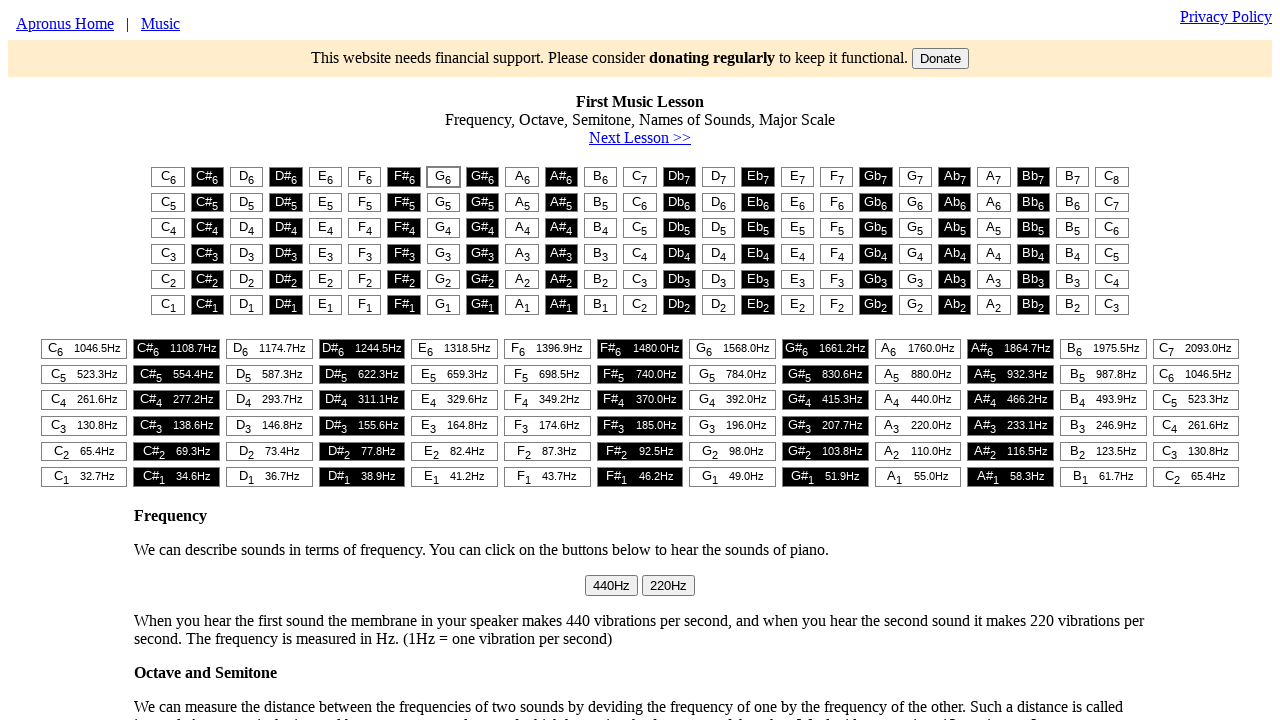

Clicked piano key at column 10 at (522, 177) on #t1 > table > tr:nth-child(1) > td:nth-child(10) > button
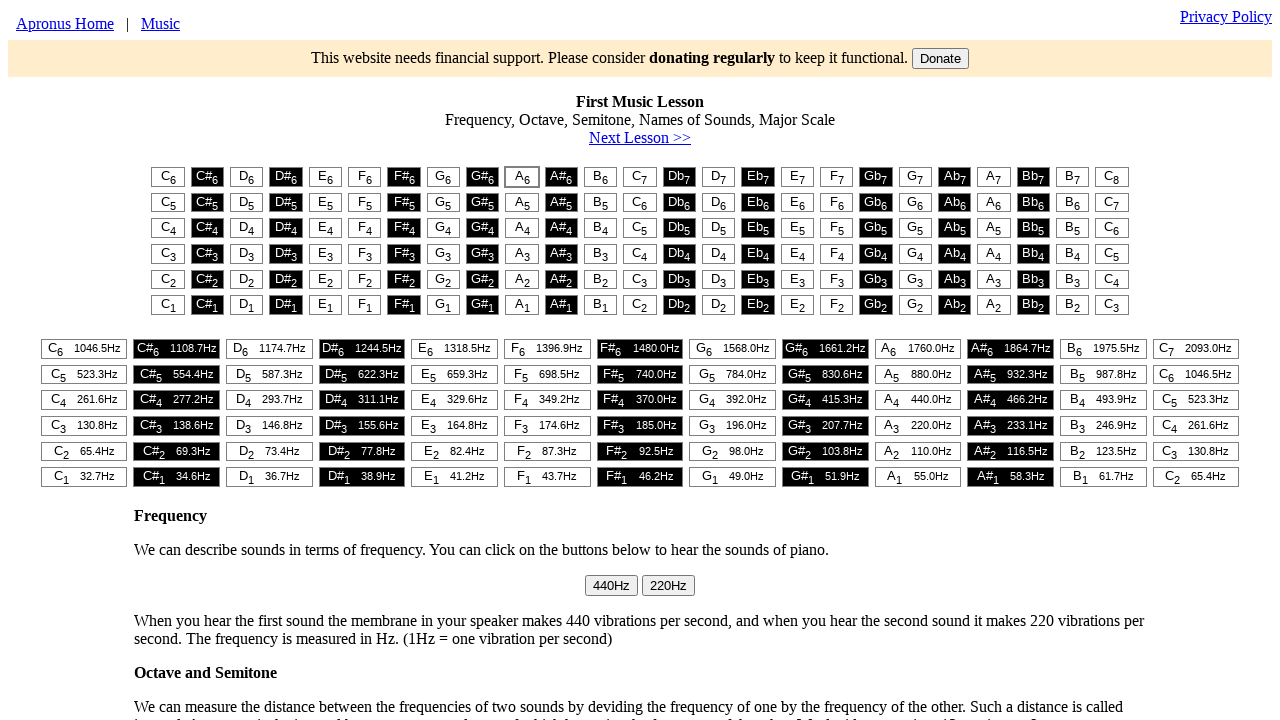

Clicked piano key at column 8 at (443, 177) on #t1 > table > tr:nth-child(1) > td:nth-child(8) > button
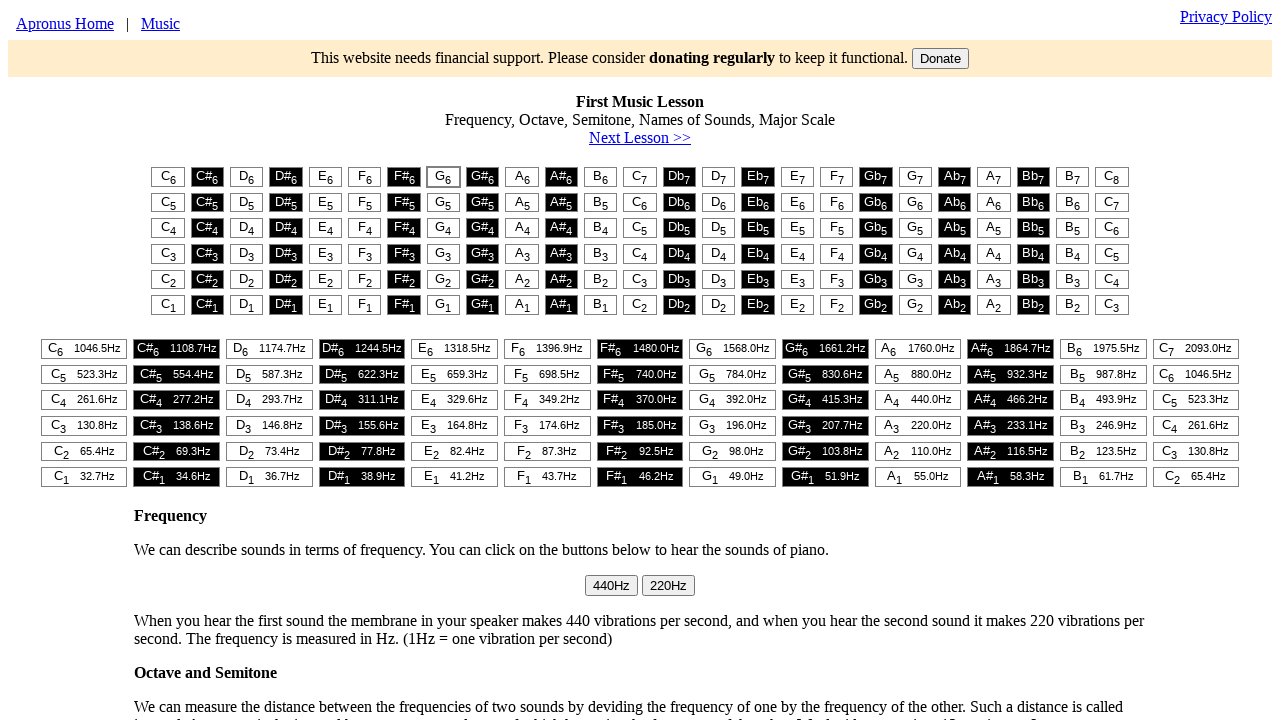

Clicked piano key at column 6 at (365, 177) on #t1 > table > tr:nth-child(1) > td:nth-child(6) > button
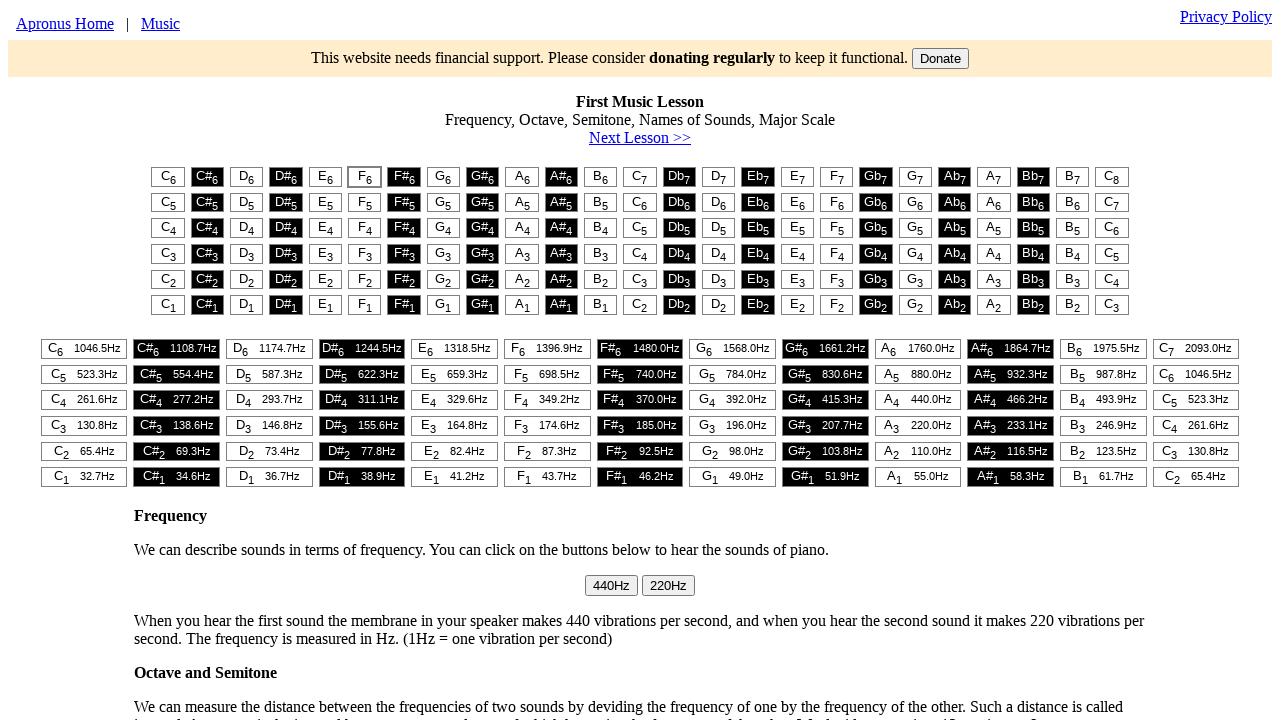

Clicked piano key at column 5 at (325, 177) on #t1 > table > tr:nth-child(1) > td:nth-child(5) > button
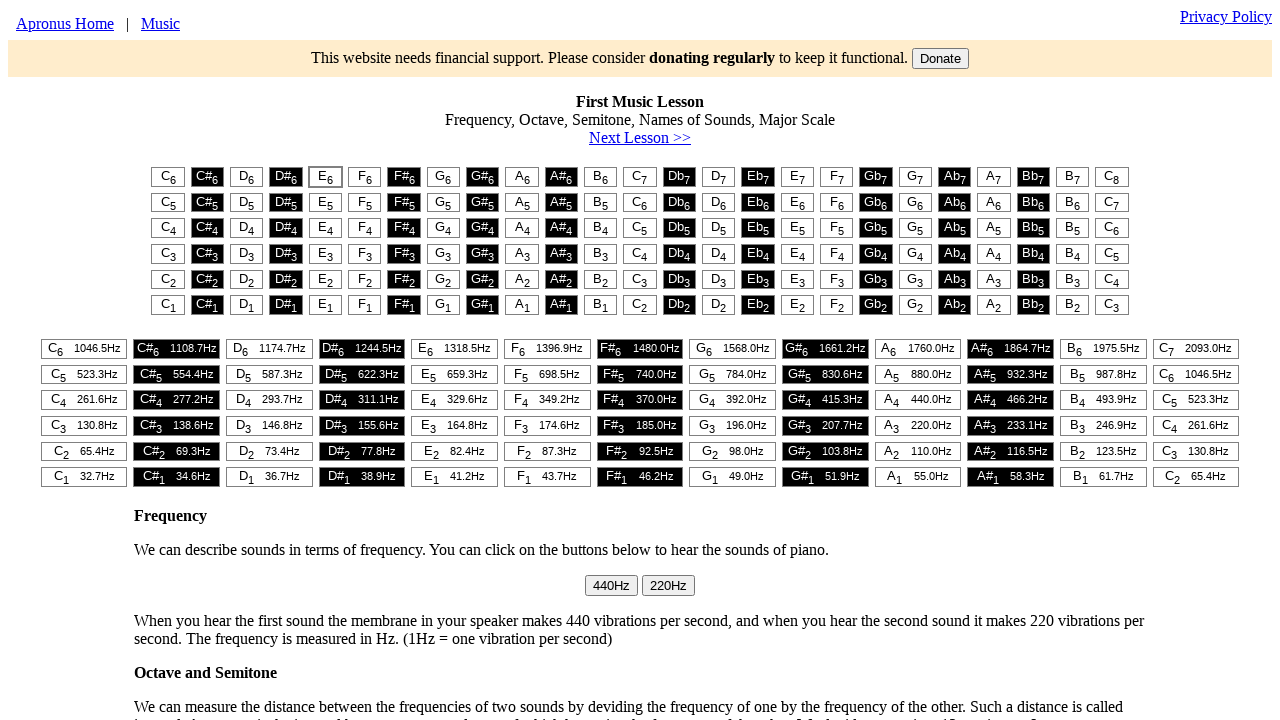

Clicked piano key at column 1 at (168, 177) on #t1 > table > tr:nth-child(1) > td:nth-child(1) > button
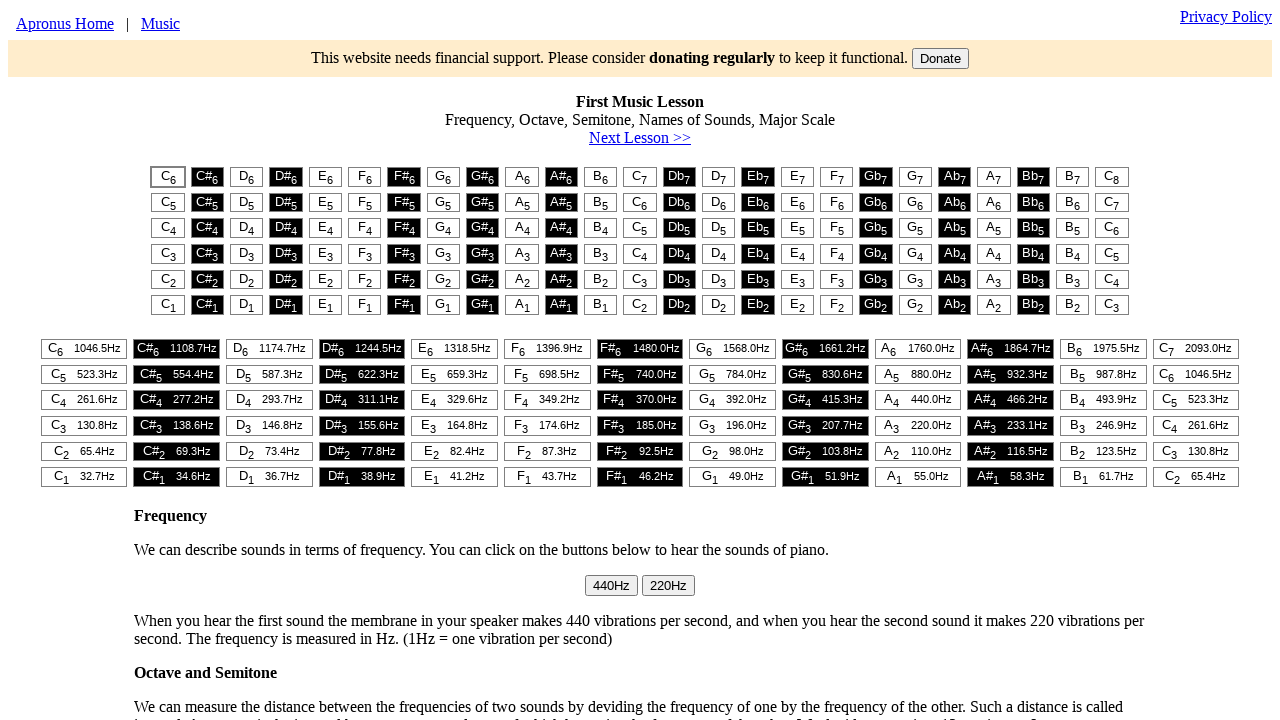

Clicked piano key at column 8 at (443, 177) on #t1 > table > tr:nth-child(1) > td:nth-child(8) > button
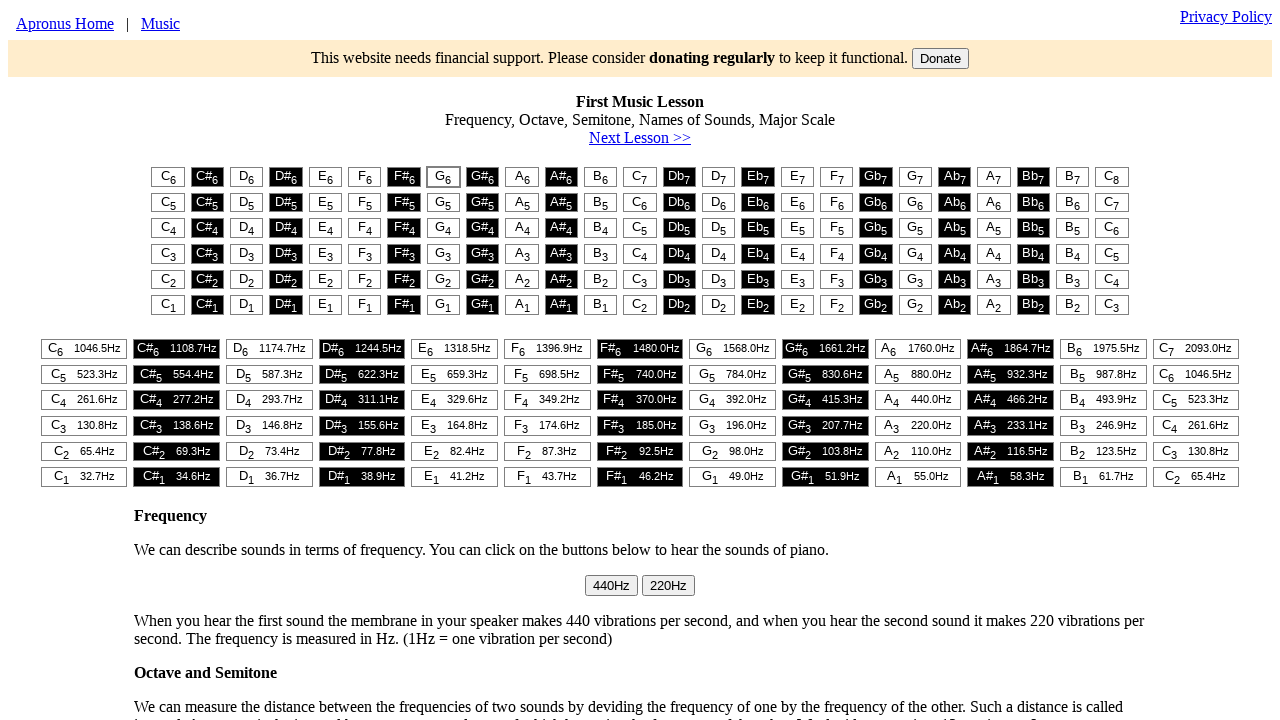

Clicked piano key at column 10 at (522, 177) on #t1 > table > tr:nth-child(1) > td:nth-child(10) > button
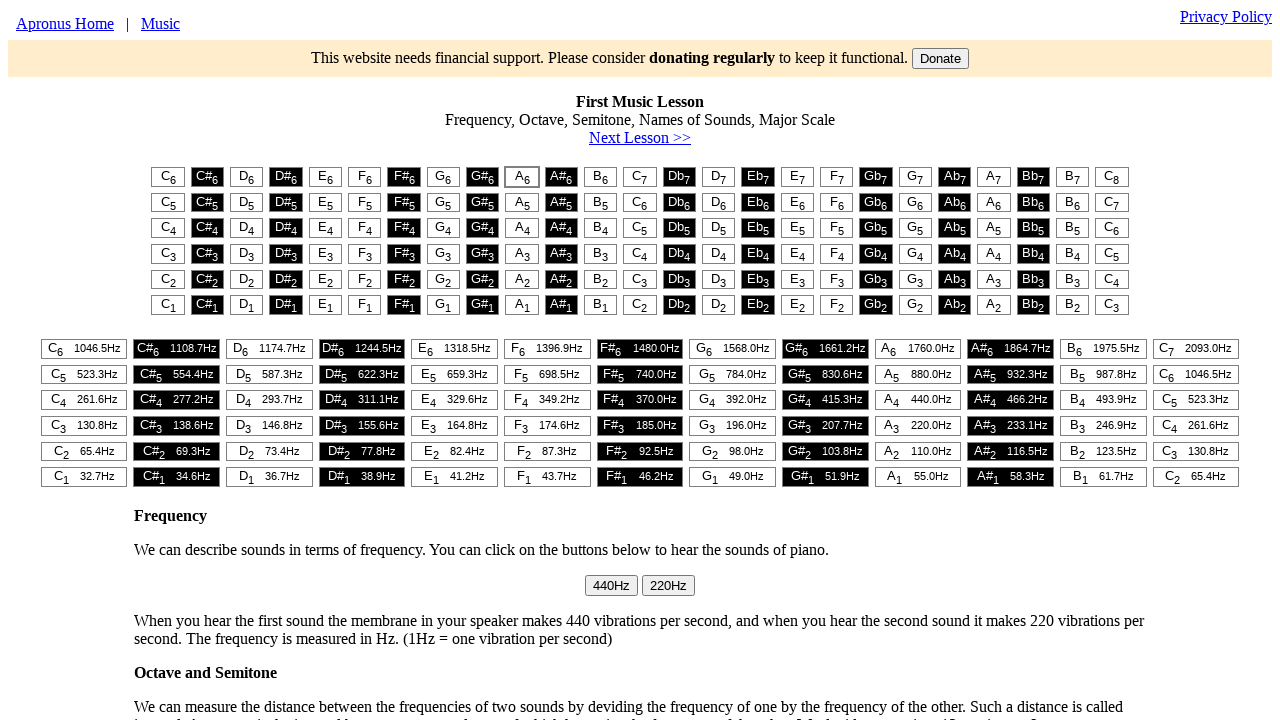

Clicked piano key at column 8 at (443, 177) on #t1 > table > tr:nth-child(1) > td:nth-child(8) > button
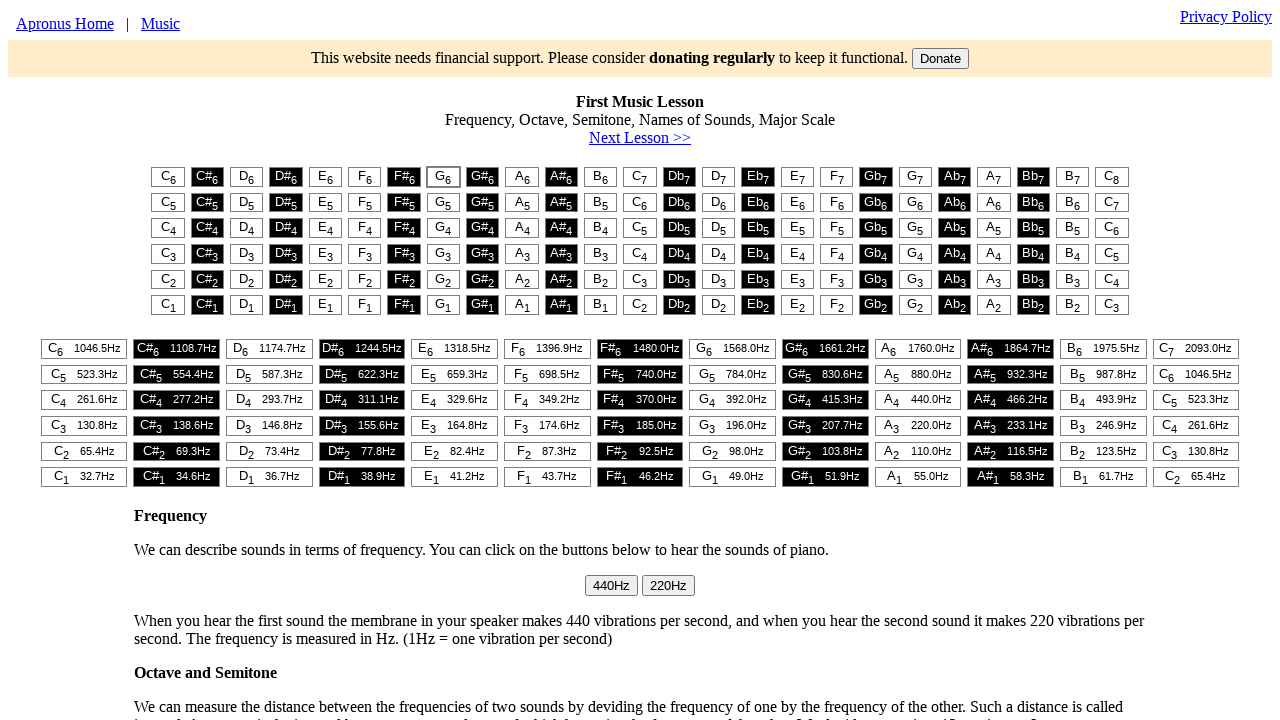

Clicked piano key at column 6 at (365, 177) on #t1 > table > tr:nth-child(1) > td:nth-child(6) > button
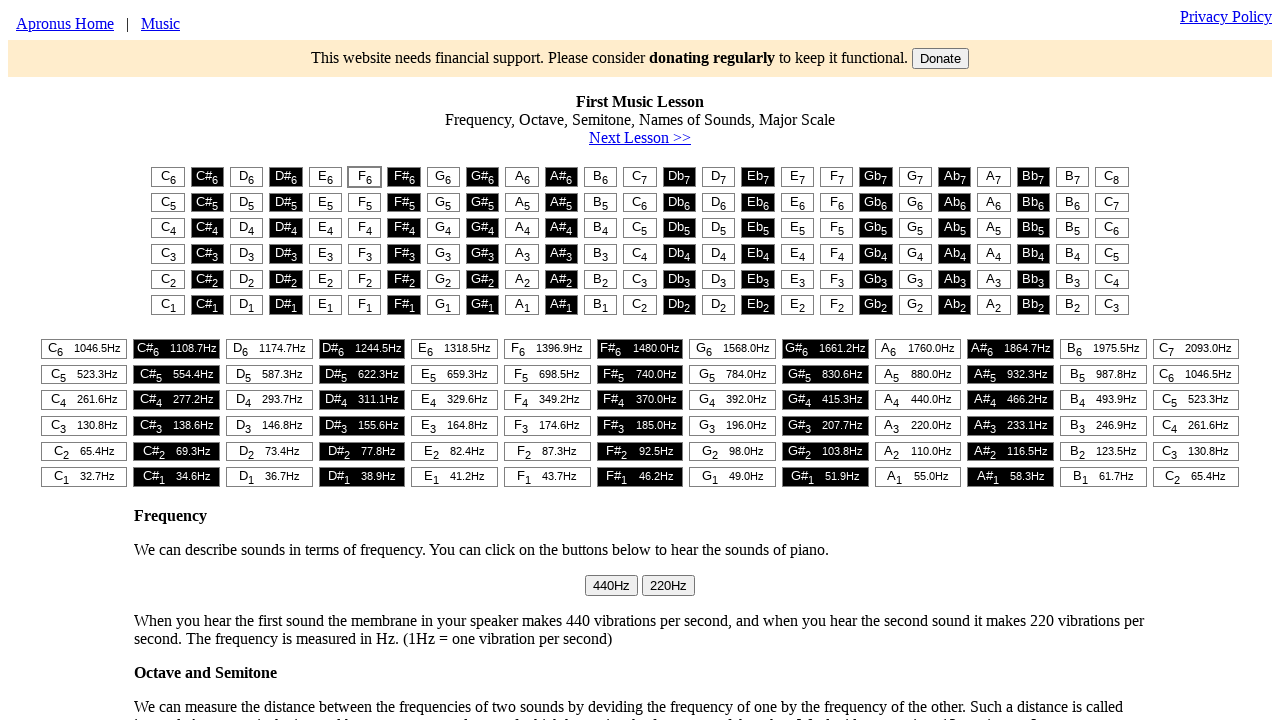

Clicked piano key at column 5 at (325, 177) on #t1 > table > tr:nth-child(1) > td:nth-child(5) > button
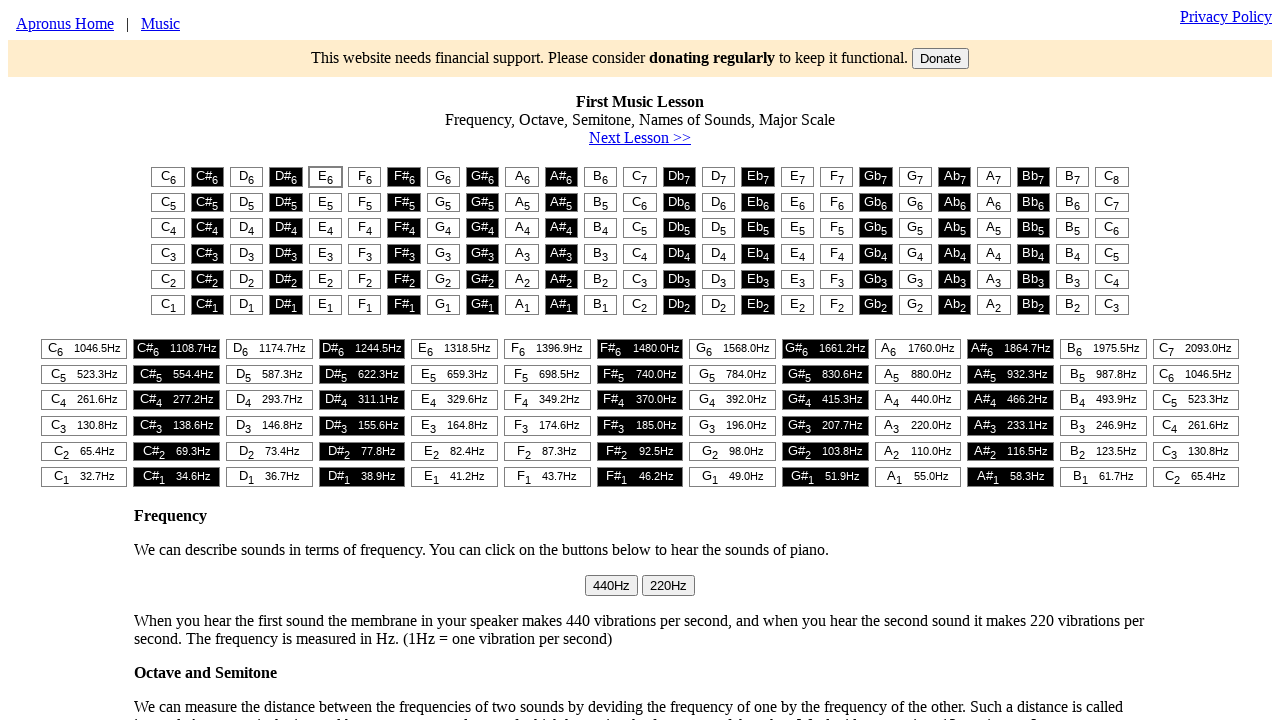

Clicked piano key at column 1 at (168, 177) on #t1 > table > tr:nth-child(1) > td:nth-child(1) > button
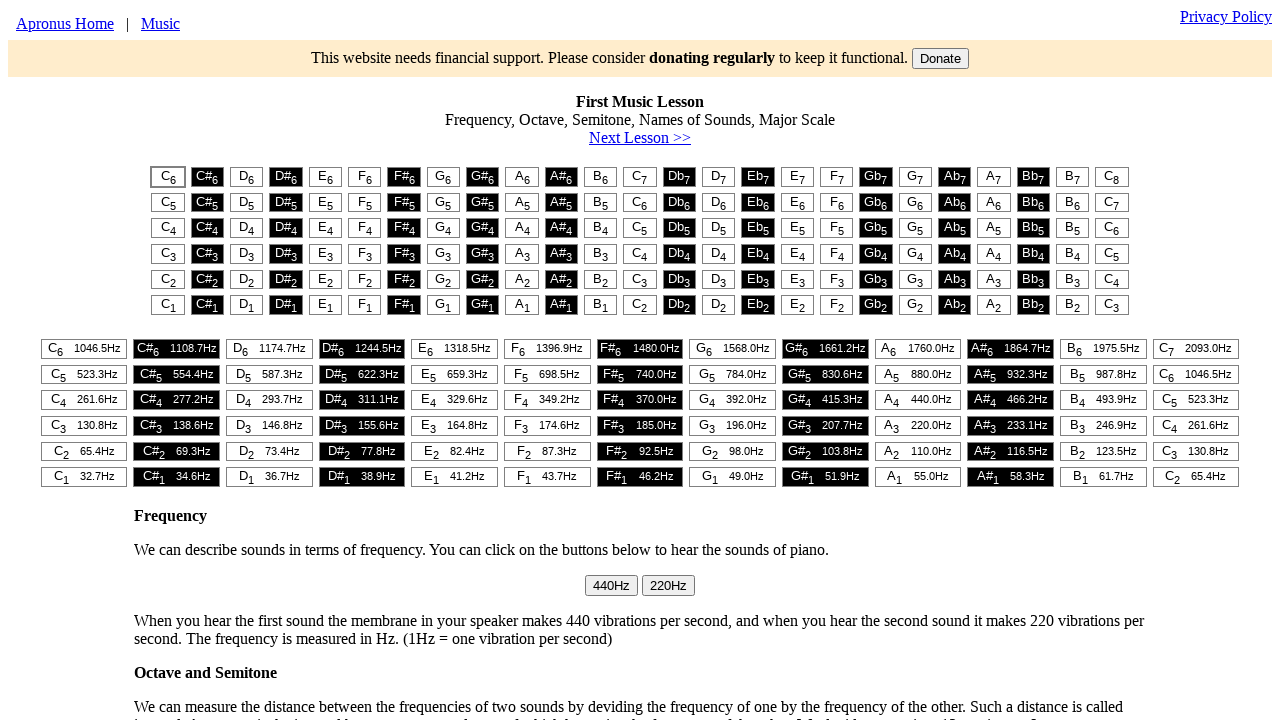

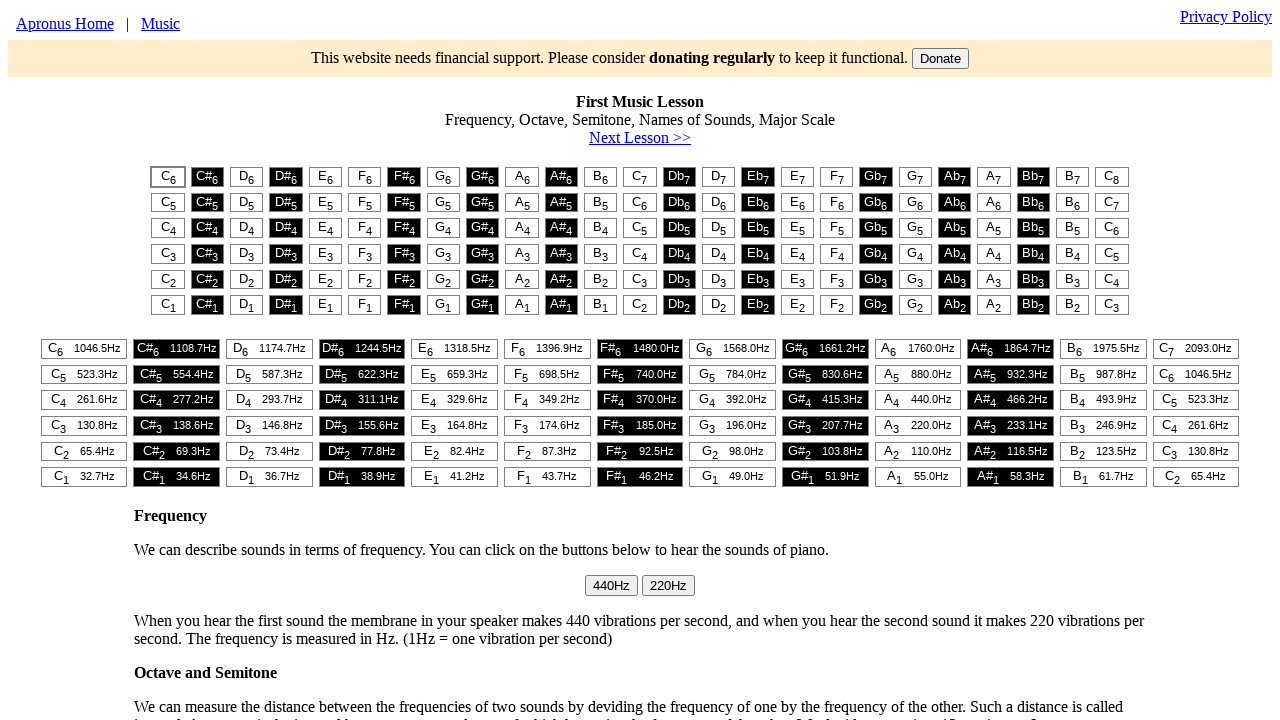